Tests the promo code functionality on an e-commerce site by adding a product to cart, entering an invalid promo code, and verifying the error message is displayed

Starting URL: https://shopdemo.e-junkie.com/

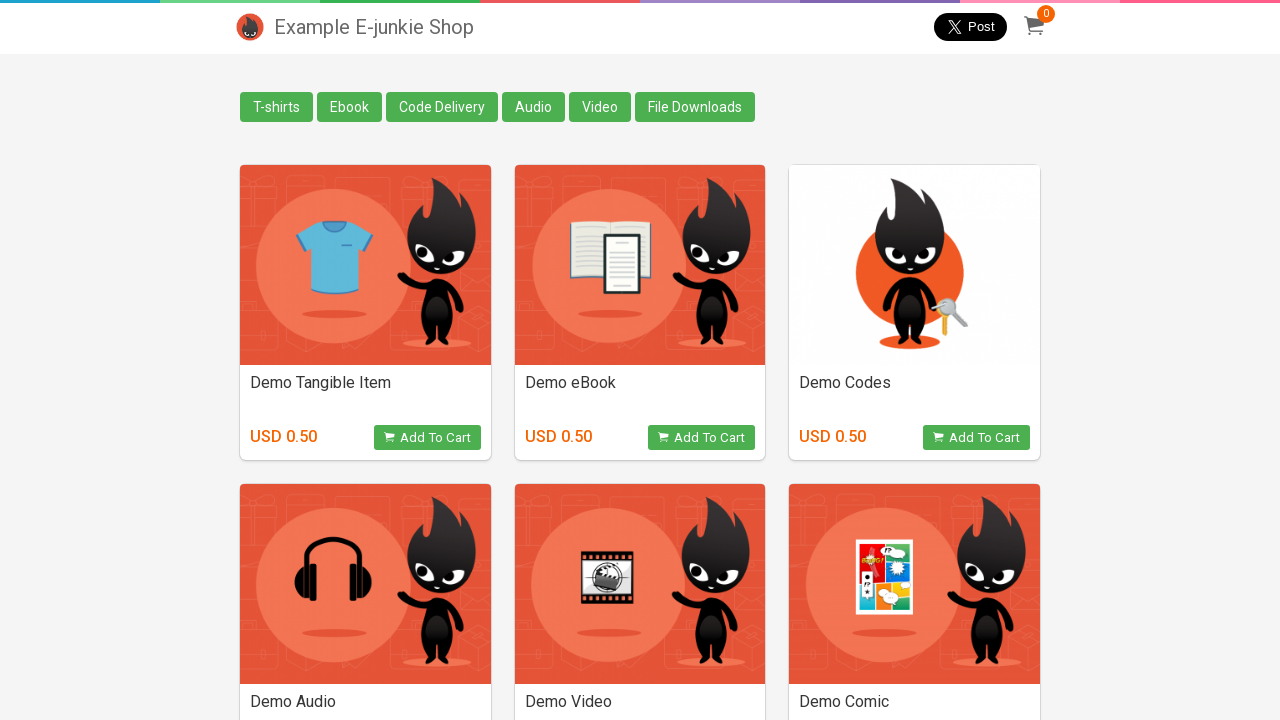

Clicked Add to Cart button for product at (702, 438) on [onclick="return EJProductClick('1595015')"]
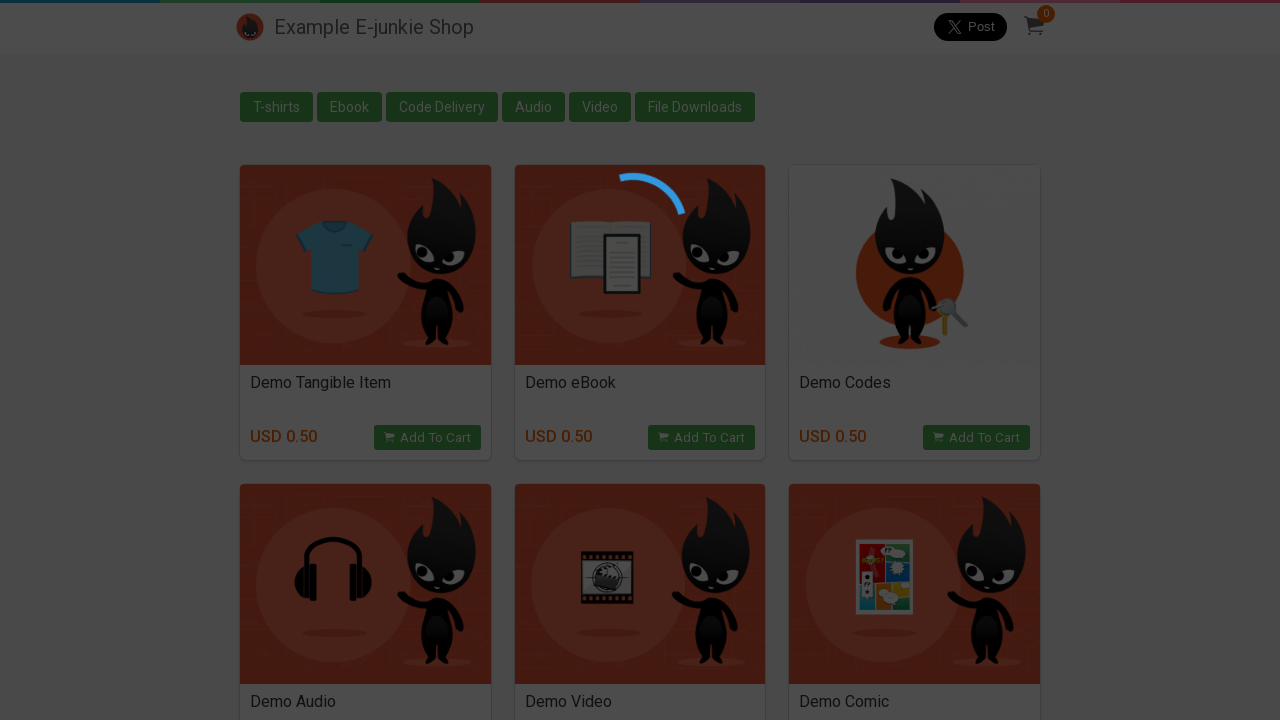

Located cart iframe
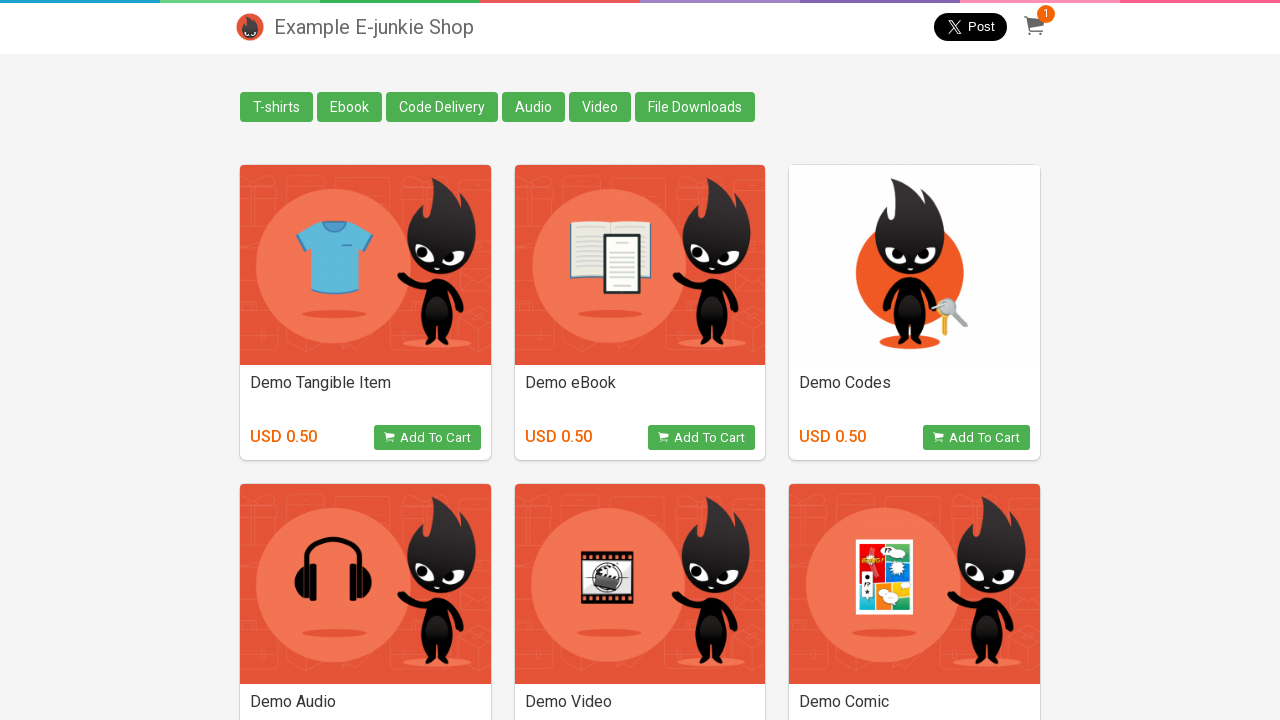

Quantity input became visible in cart
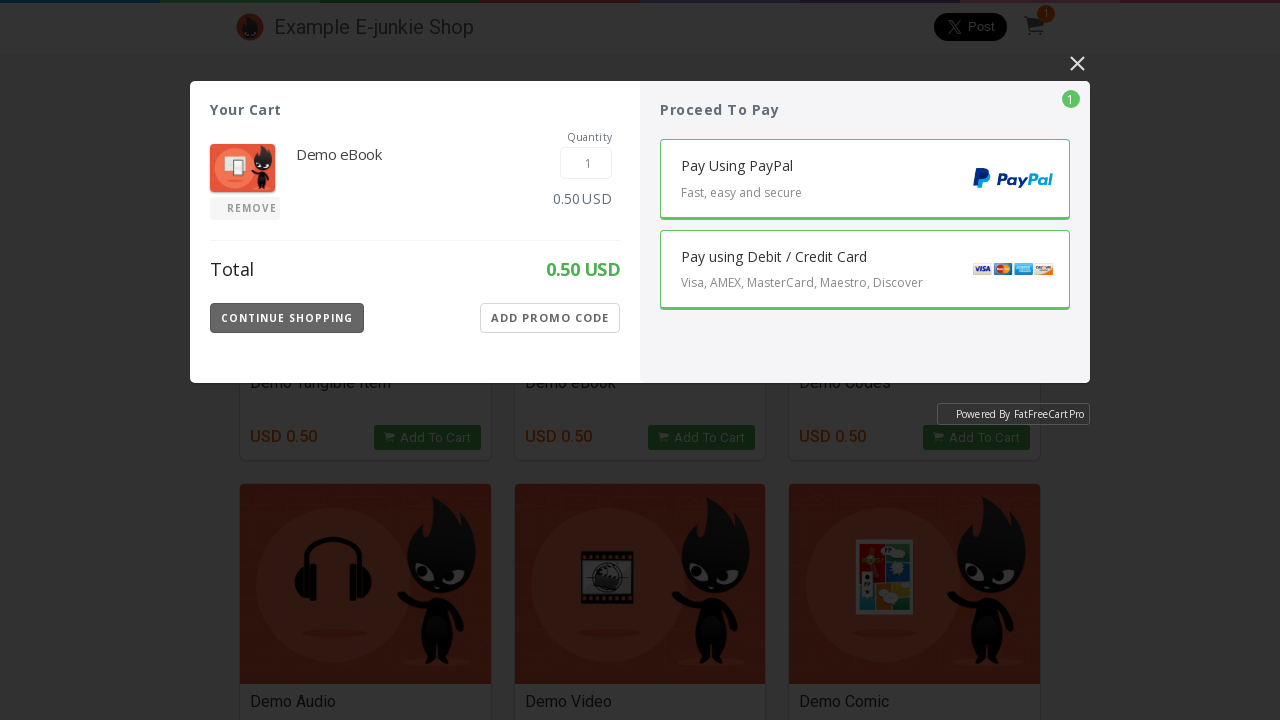

Clicked 'Add Promo Code' link at (550, 318) on [class='EJIframeV3 EJOverlayV3'] >> internal:control=enter-frame >> xpath=//*[te
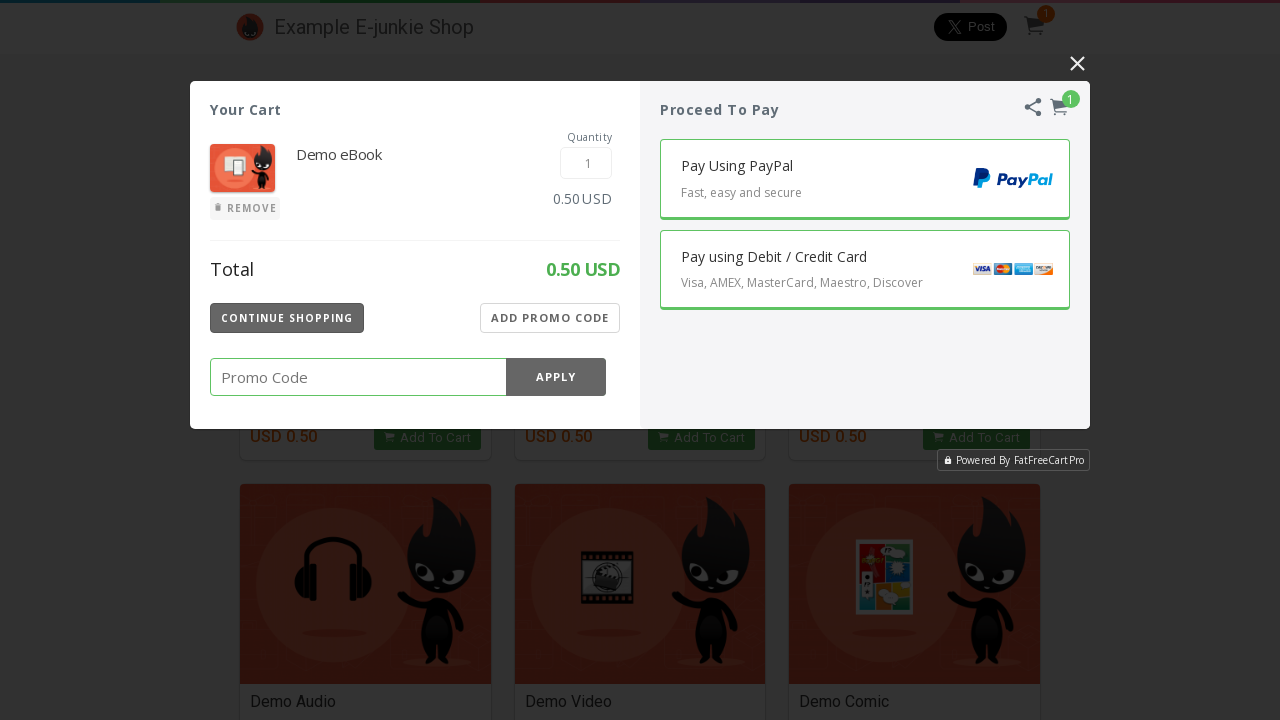

Entered invalid promo code '123456789' on [class='EJIframeV3 EJOverlayV3'] >> internal:control=enter-frame >> [class='Prom
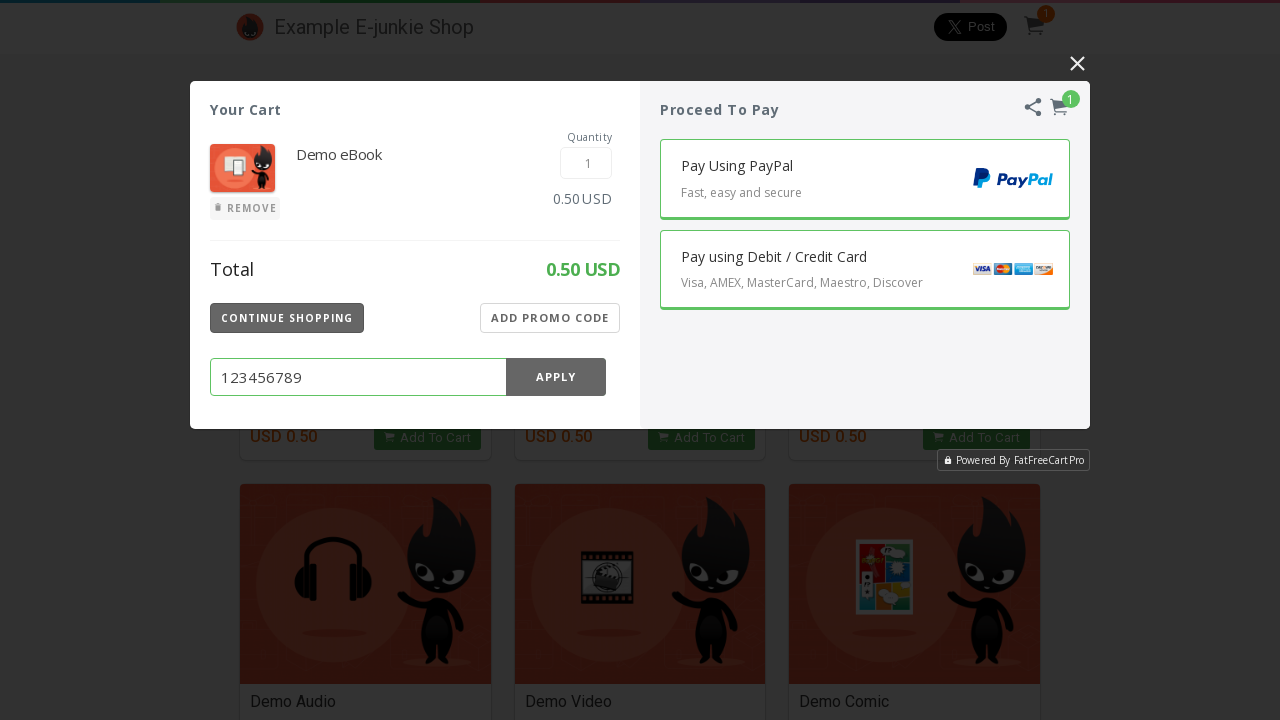

Apply button became visible
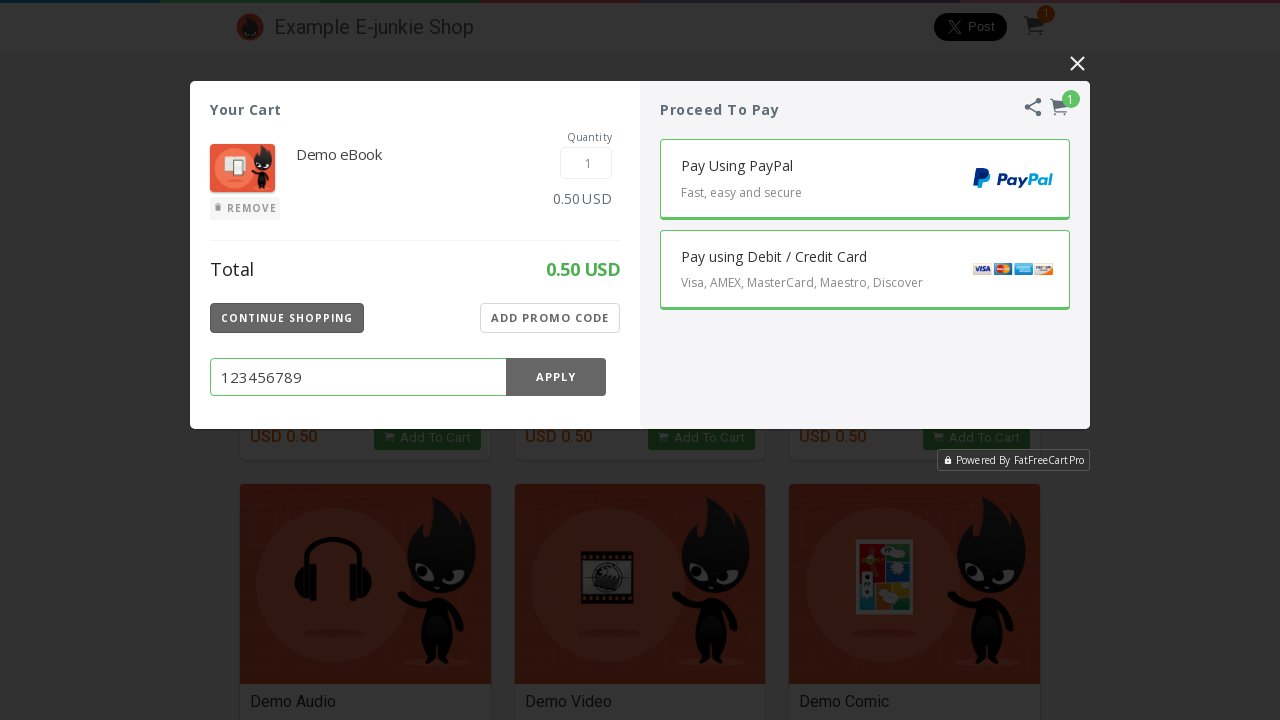

Clicked Apply button to submit promo code at (556, 377) on [class='EJIframeV3 EJOverlayV3'] >> internal:control=enter-frame >> xpath=//*[te
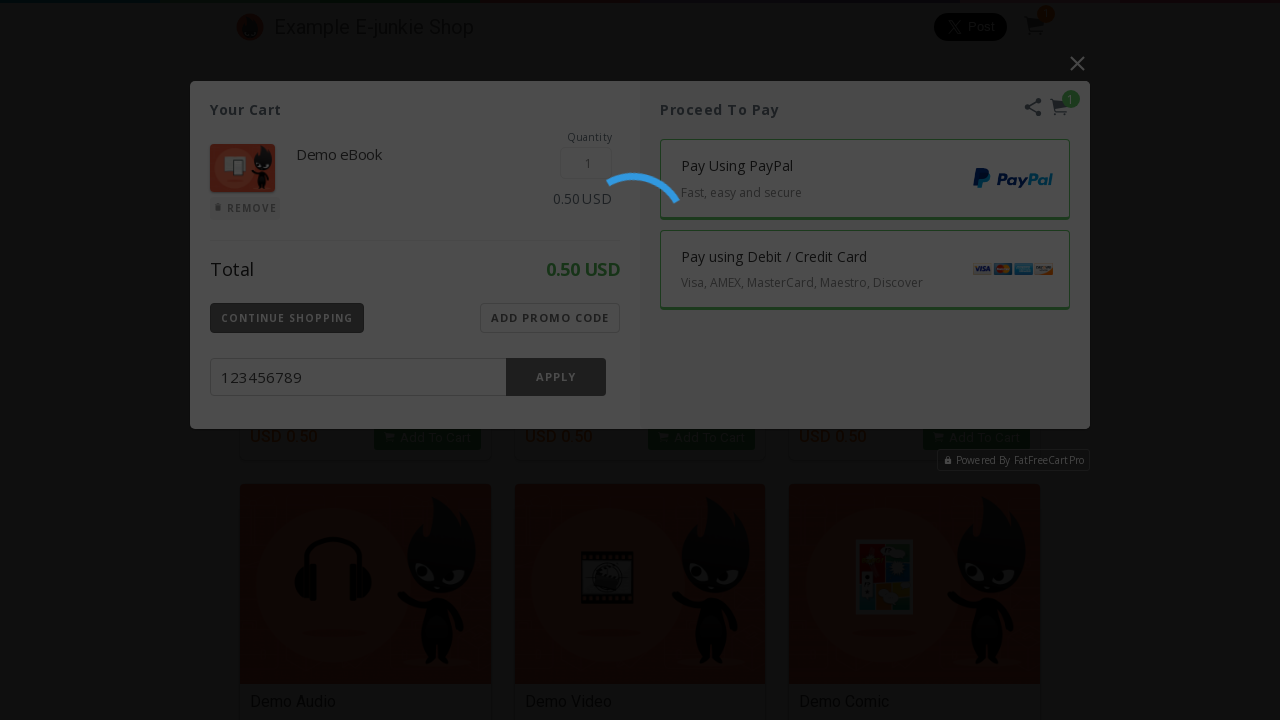

Verified 'Invalid promo code' error message is displayed
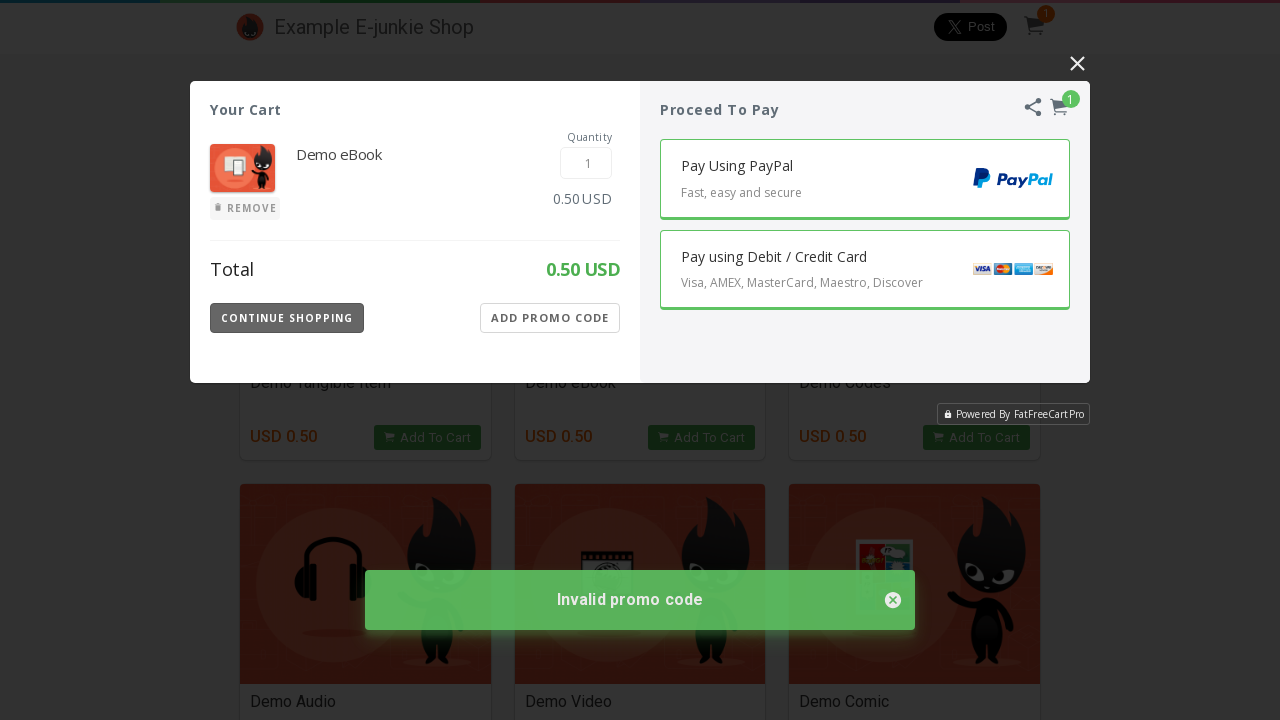

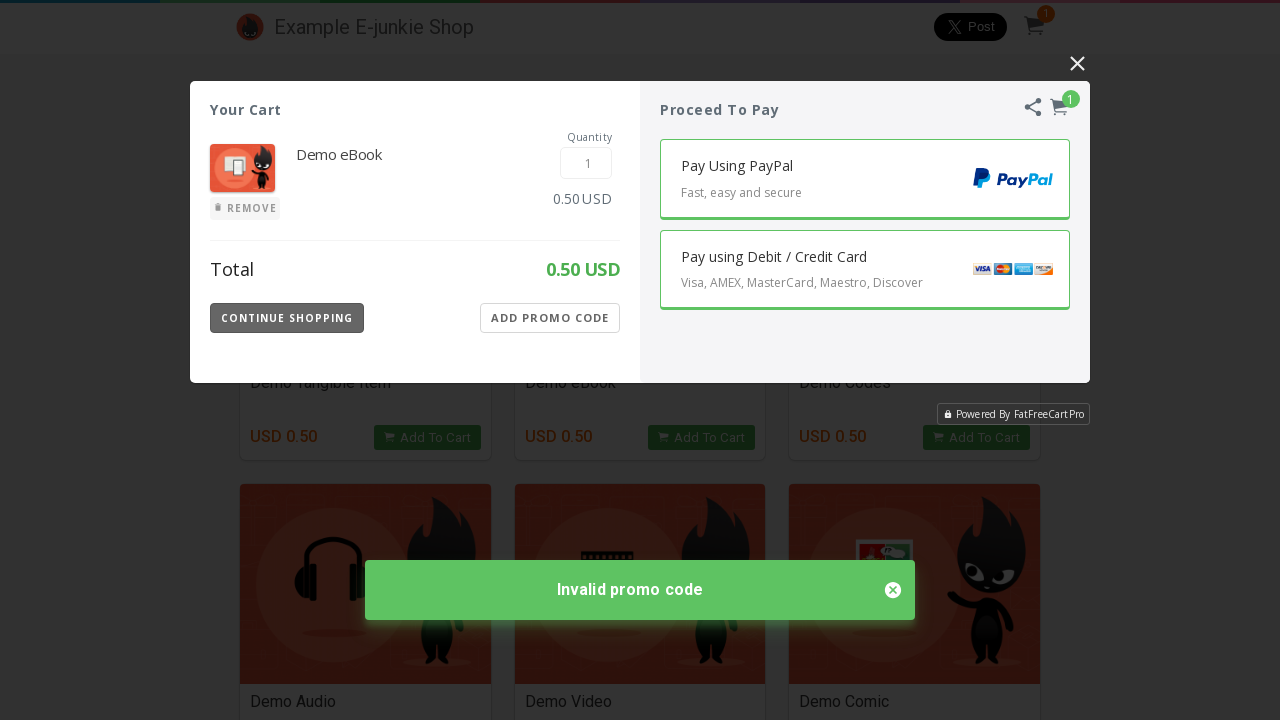